Navigates to the Text Box page, clears the Full Name field, submits the form, and verifies no output text is displayed

Starting URL: https://demoqa.com/elements

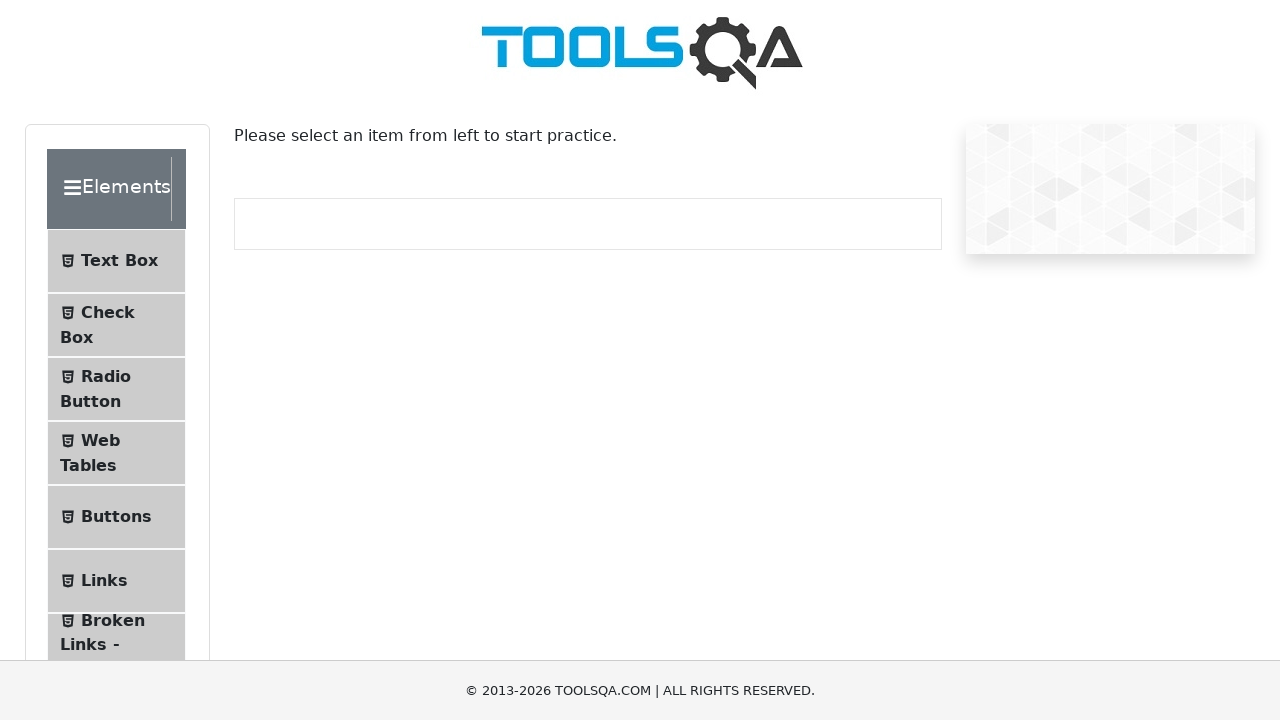

Clicked on 'Text Box' menu item at (119, 261) on internal:text="Text Box"i
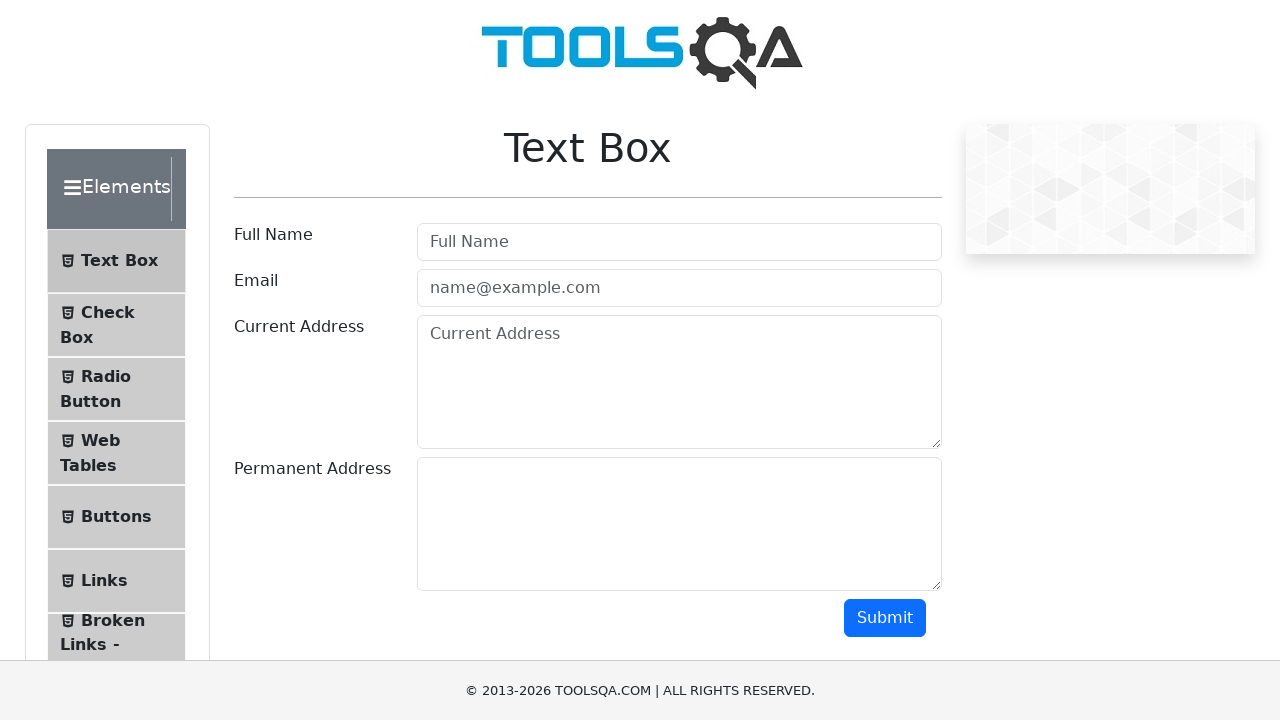

Navigated to Text Box page
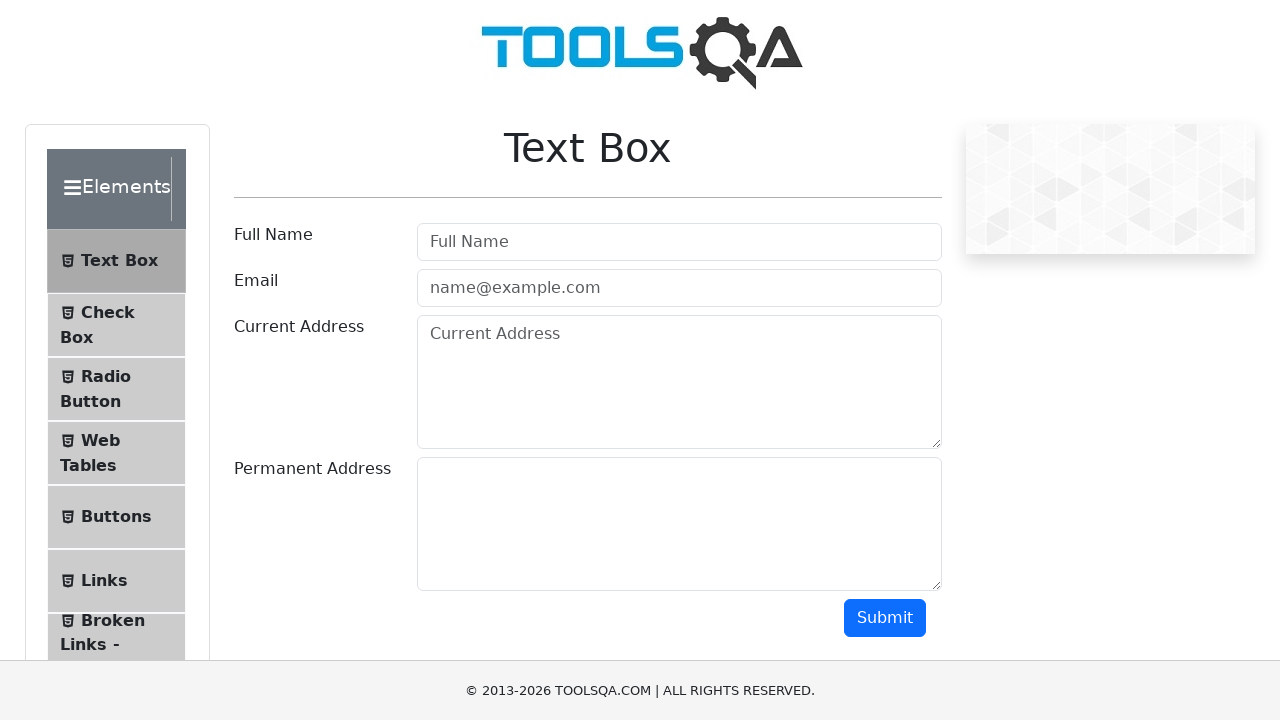

Cleared the Full Name input field on internal:attr=[placeholder="Full Name"i]
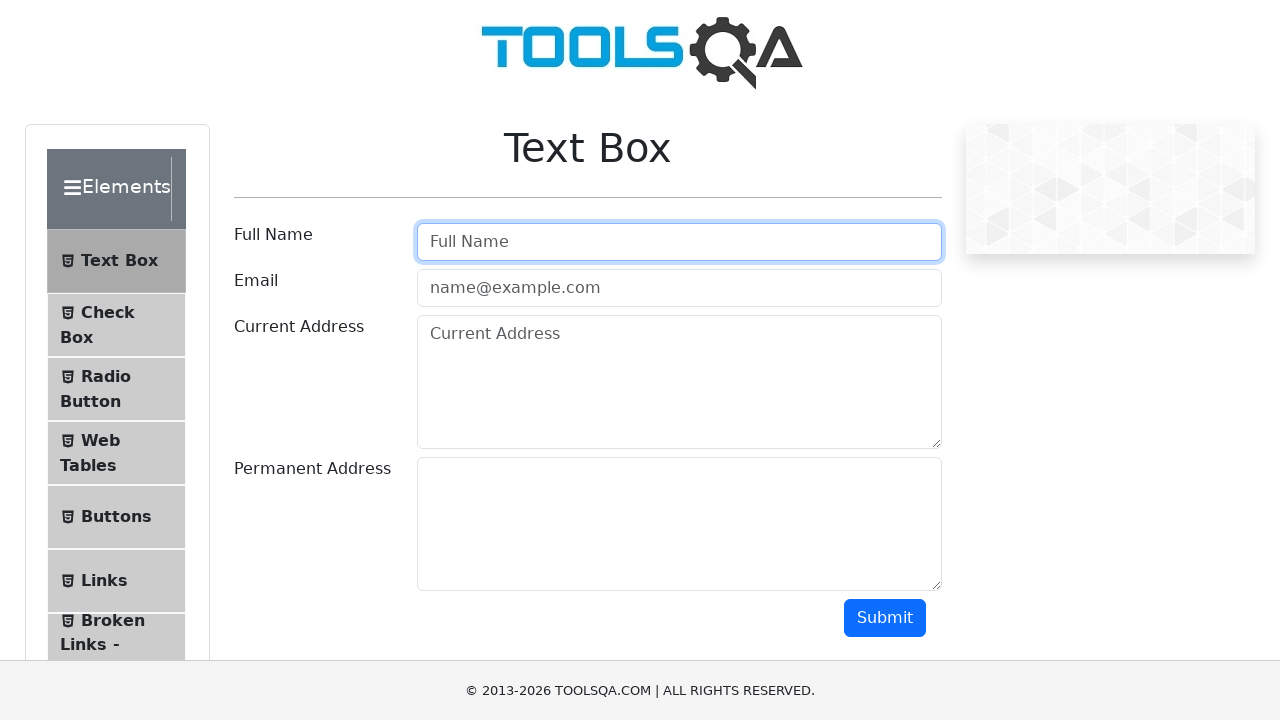

Clicked the Submit button at (885, 618) on internal:role=button[name="Submit"i]
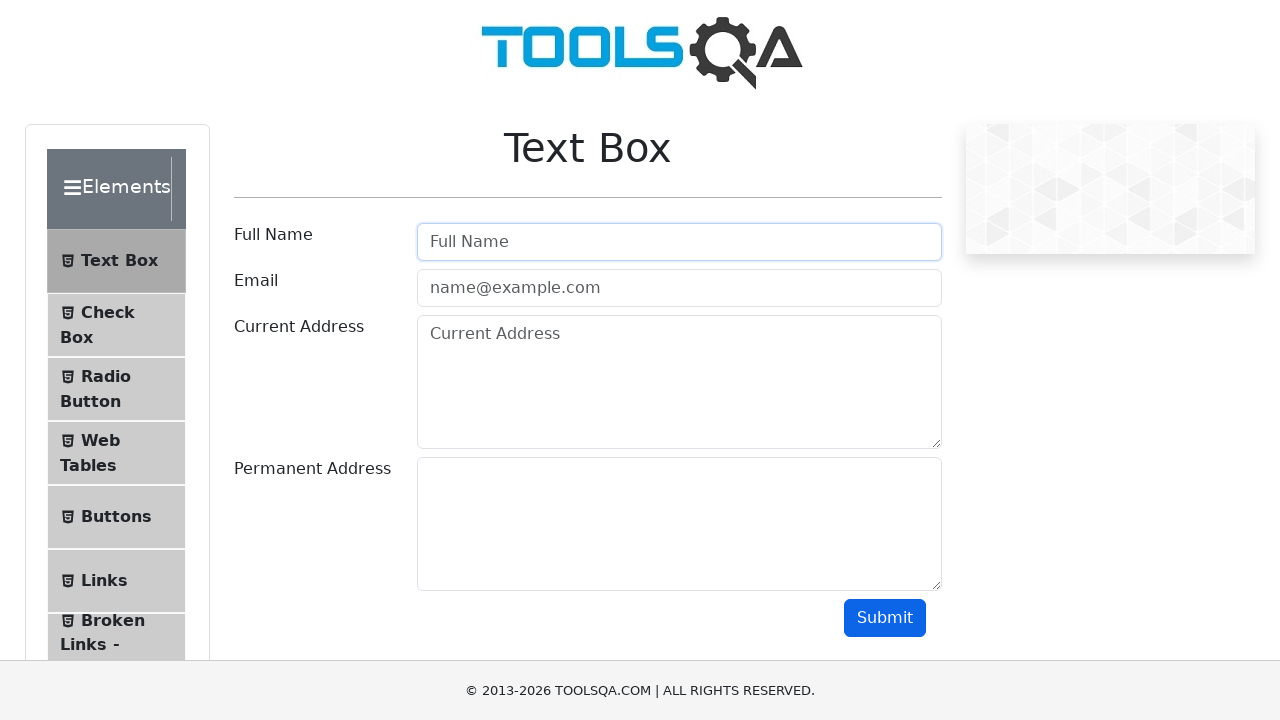

Verified that output text 'Name: Test Name 123' is not displayed
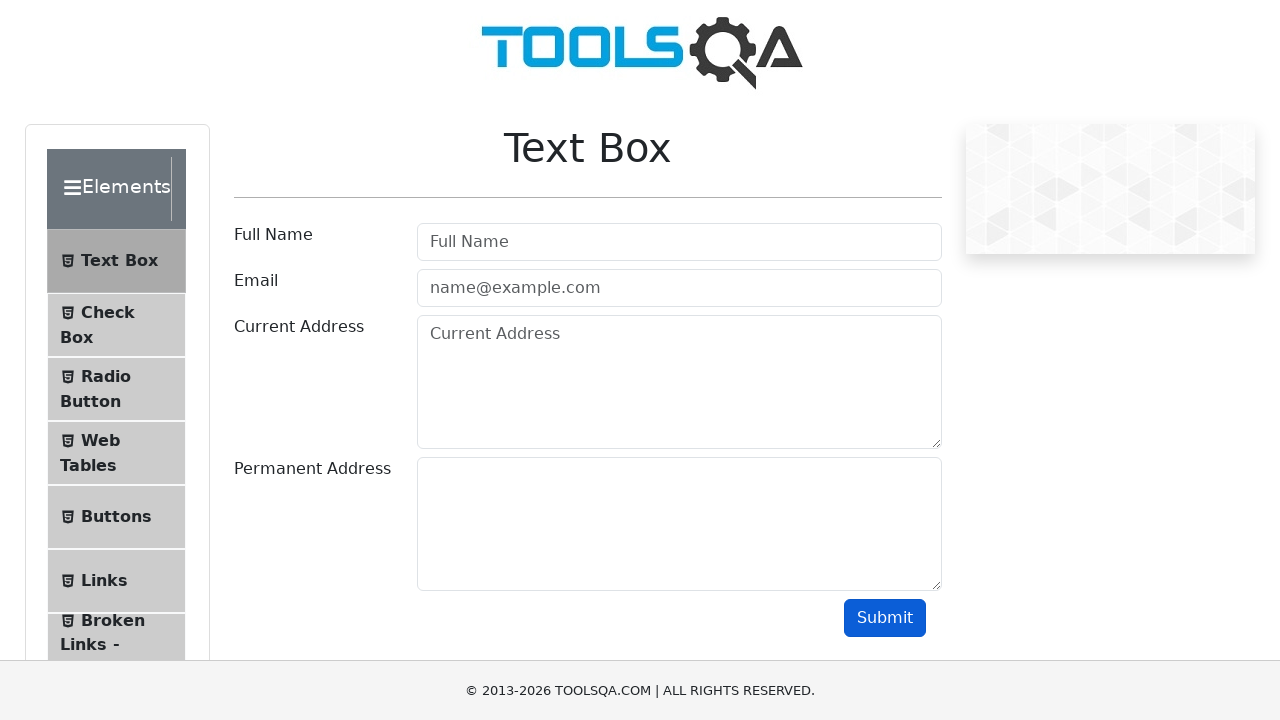

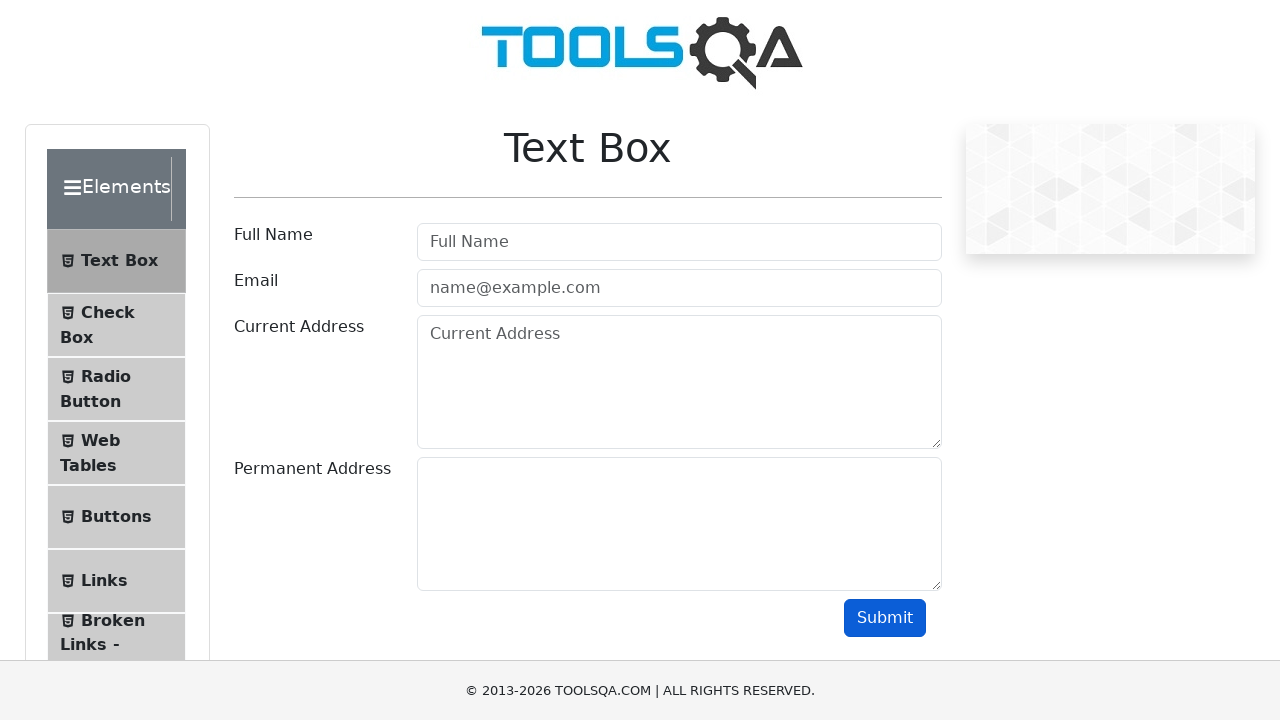